Navigates to LeetCode homepage and retrieves the page title

Starting URL: https://leetcode.com/

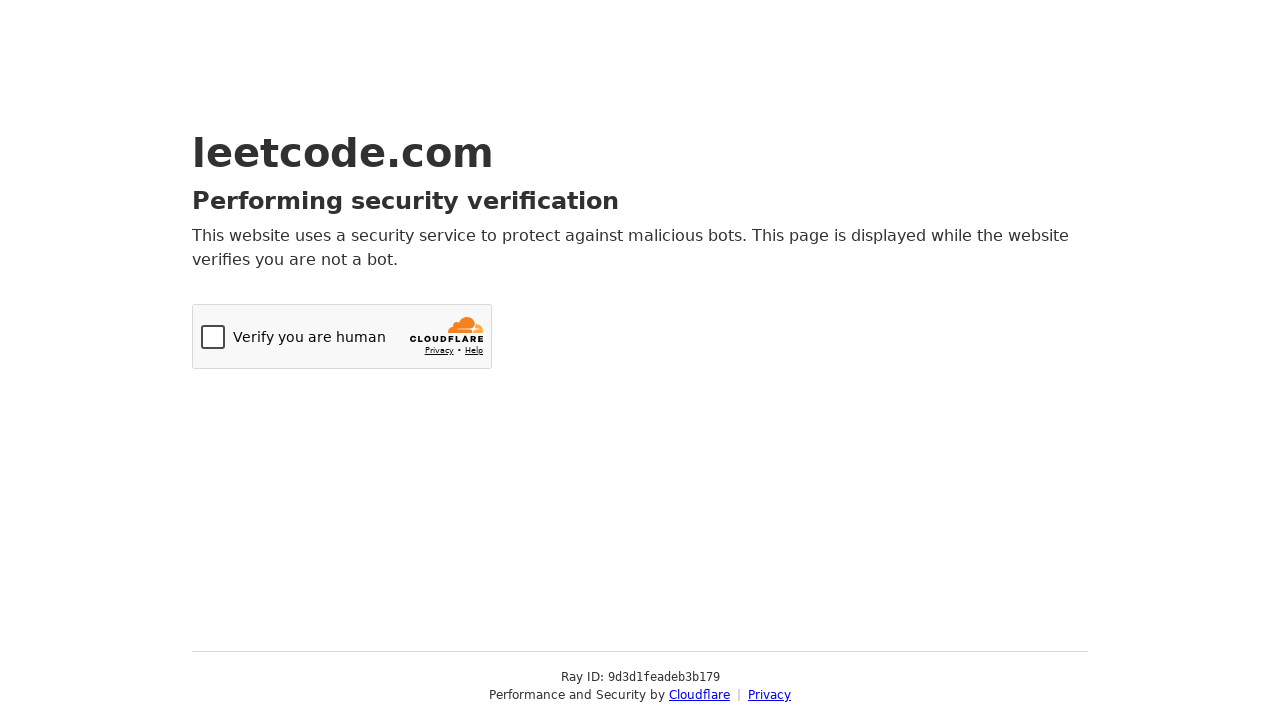

Navigated to LeetCode homepage
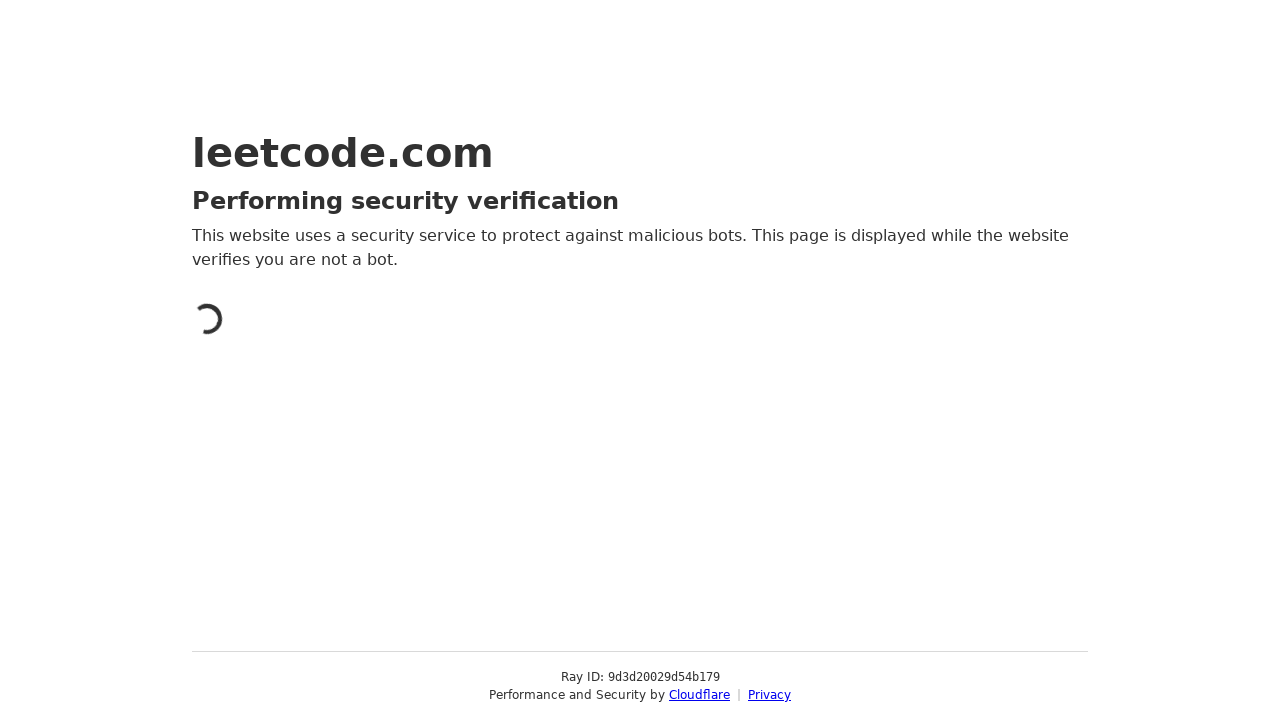

Retrieved page title: Just a moment...
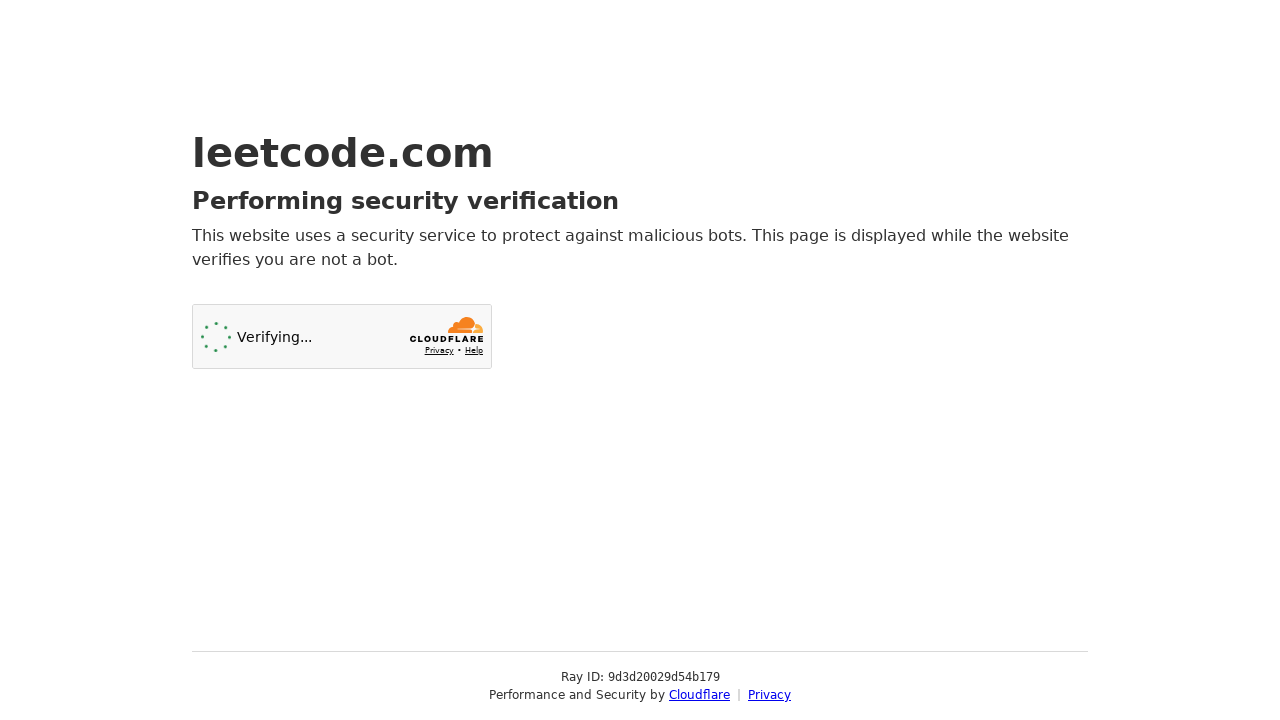

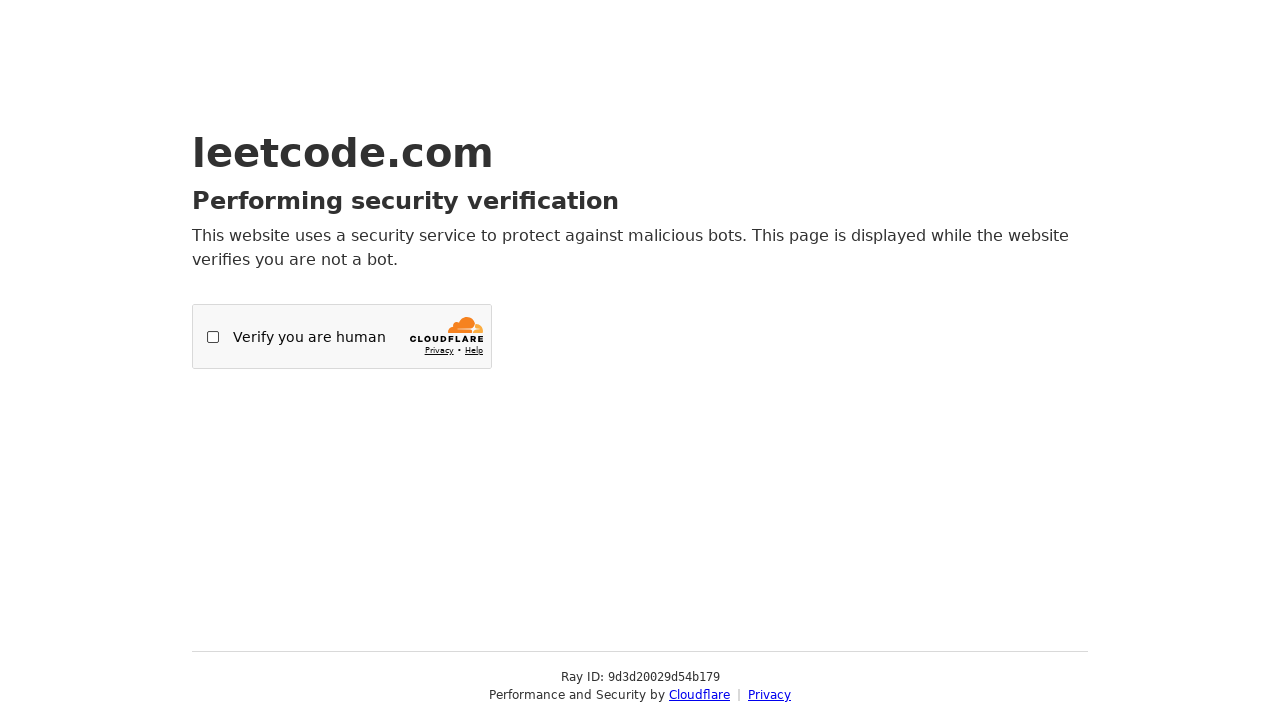